Tests confirm dialog handling by entering a name, triggering a confirm dialog, and clicking Cancel to dismiss it.

Starting URL: https://rahulshettyacademy.com/AutomationPractice/

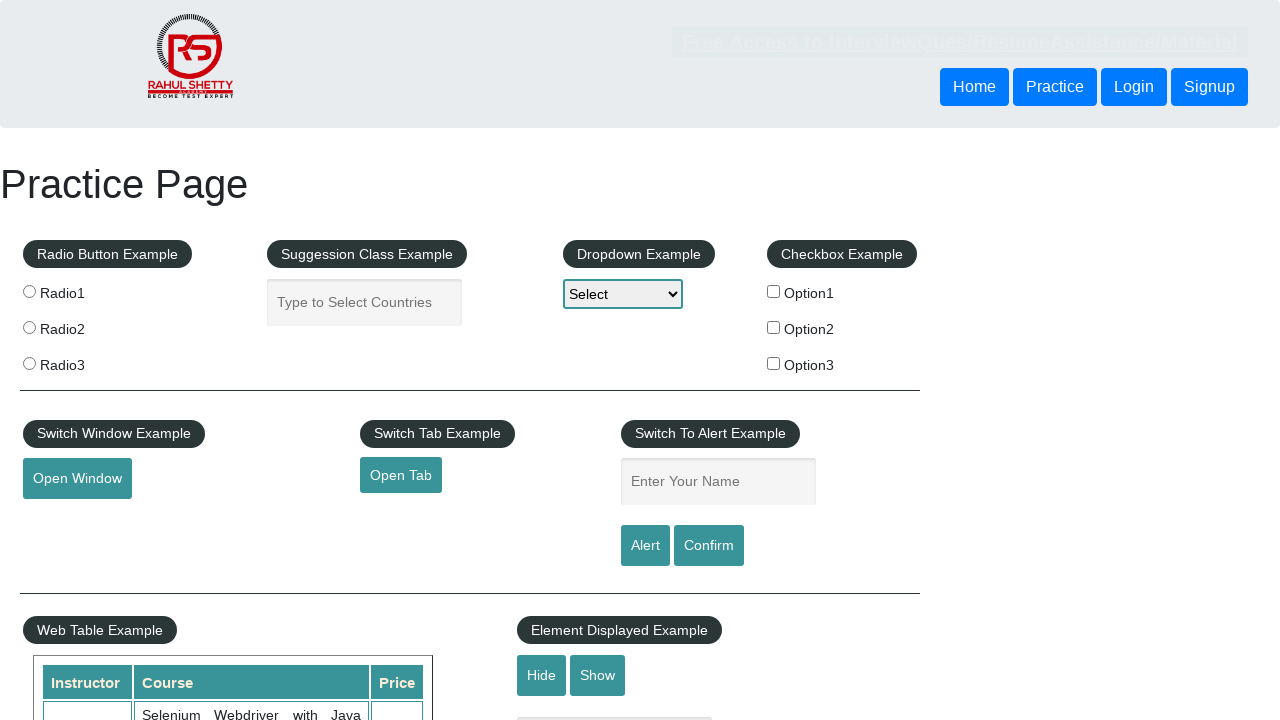

Set up dialog handler to dismiss confirm dialogs
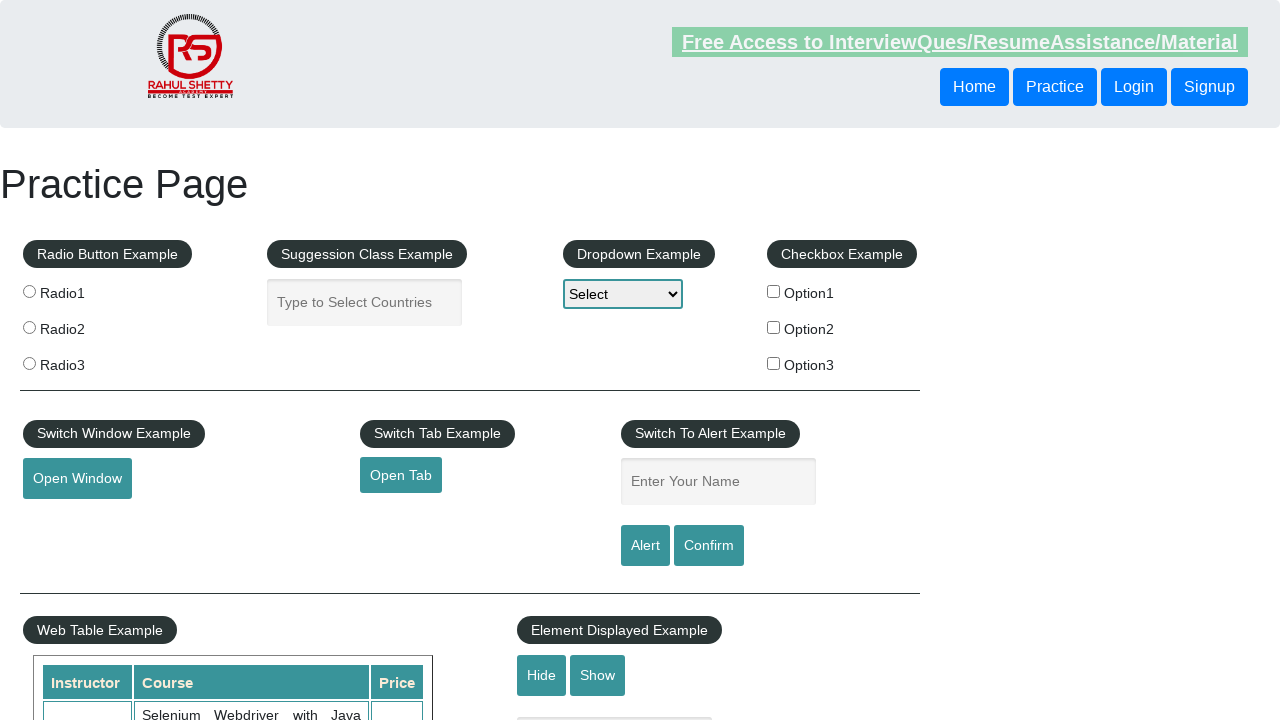

Filled name input field with 'Dhinesh' on input#name
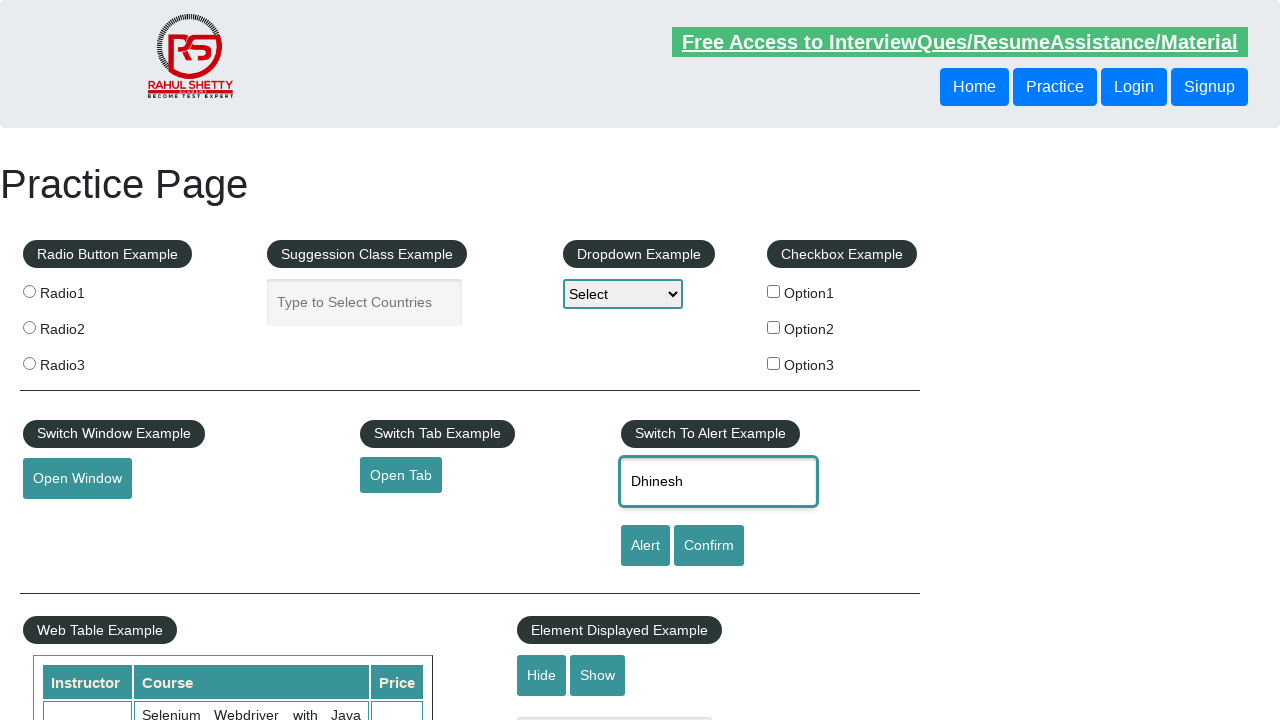

Clicked the confirm button to trigger confirm dialog at (709, 546) on input[onclick*='displayConfirm']
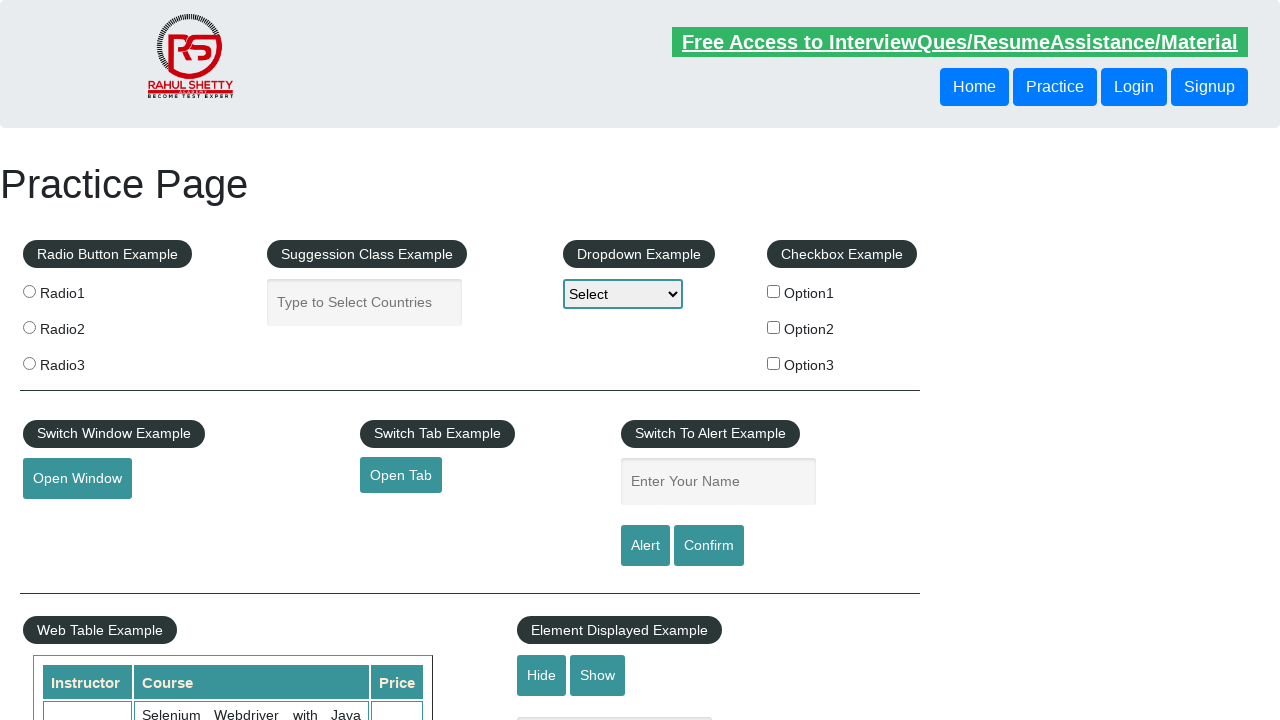

Waited for dialog to be dismissed by clicking Cancel
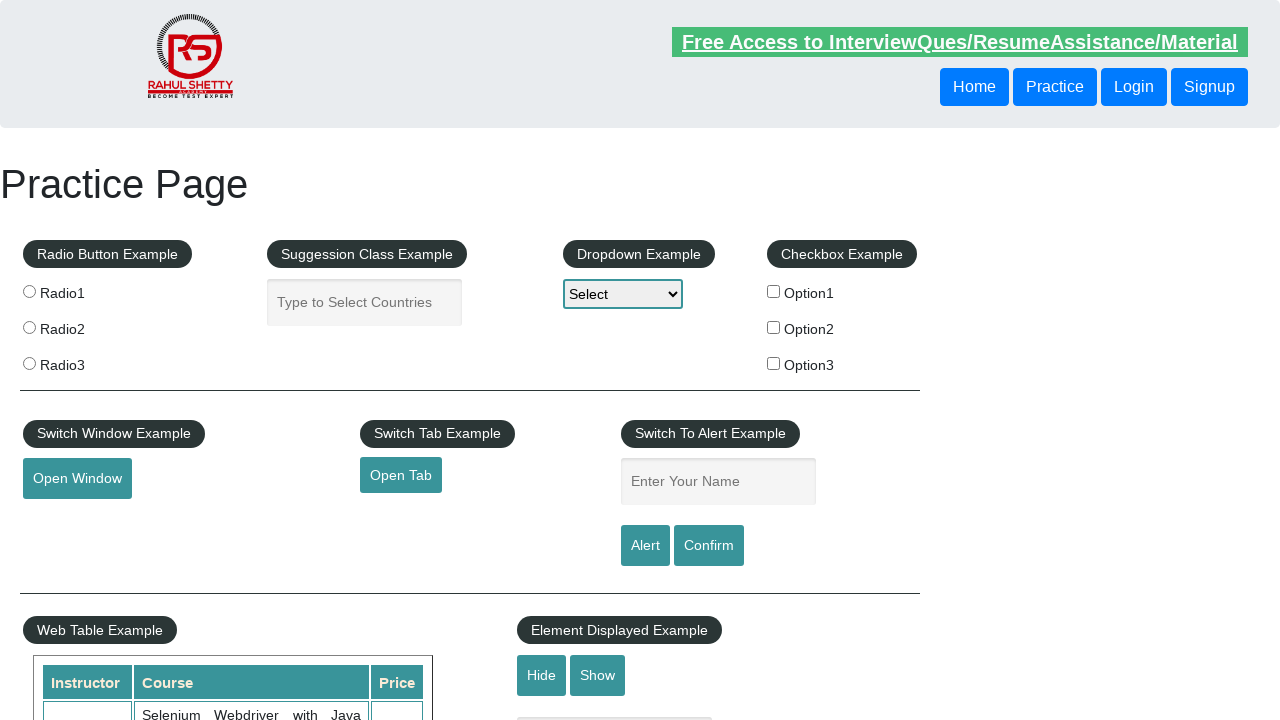

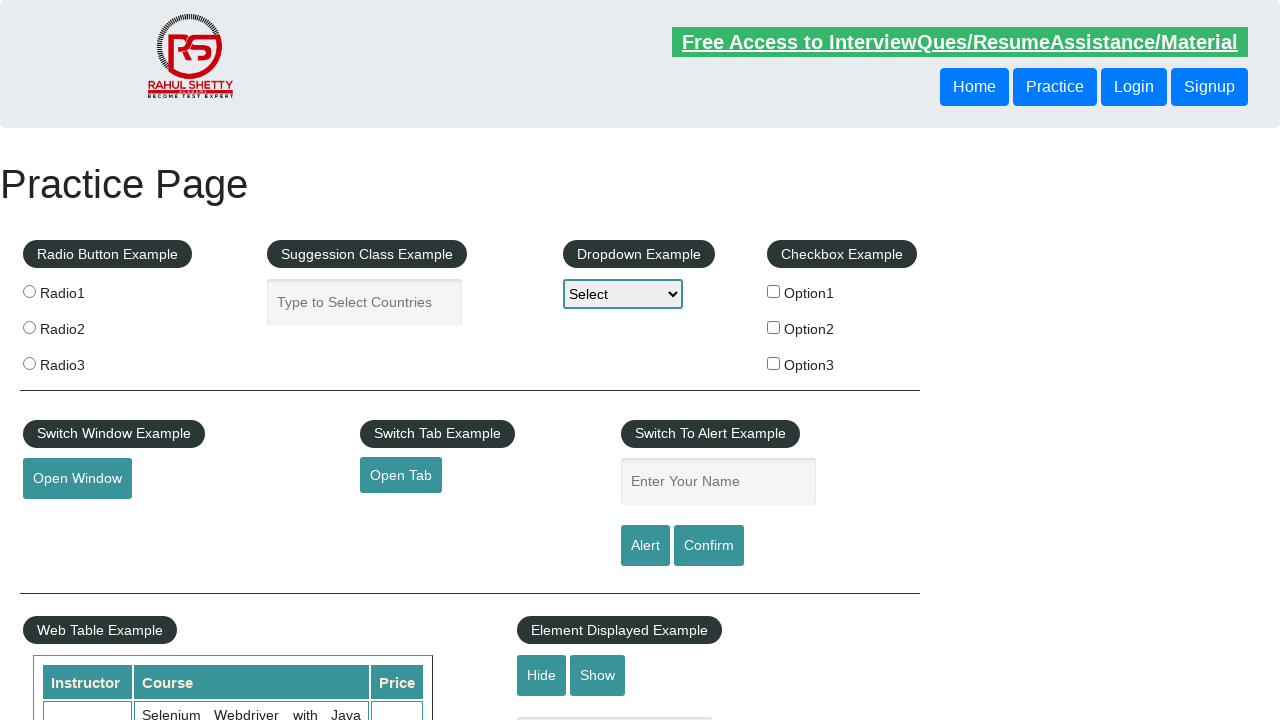